Tests login functionality on the Sauce Demo site using standard test credentials

Starting URL: https://www.saucedemo.com/

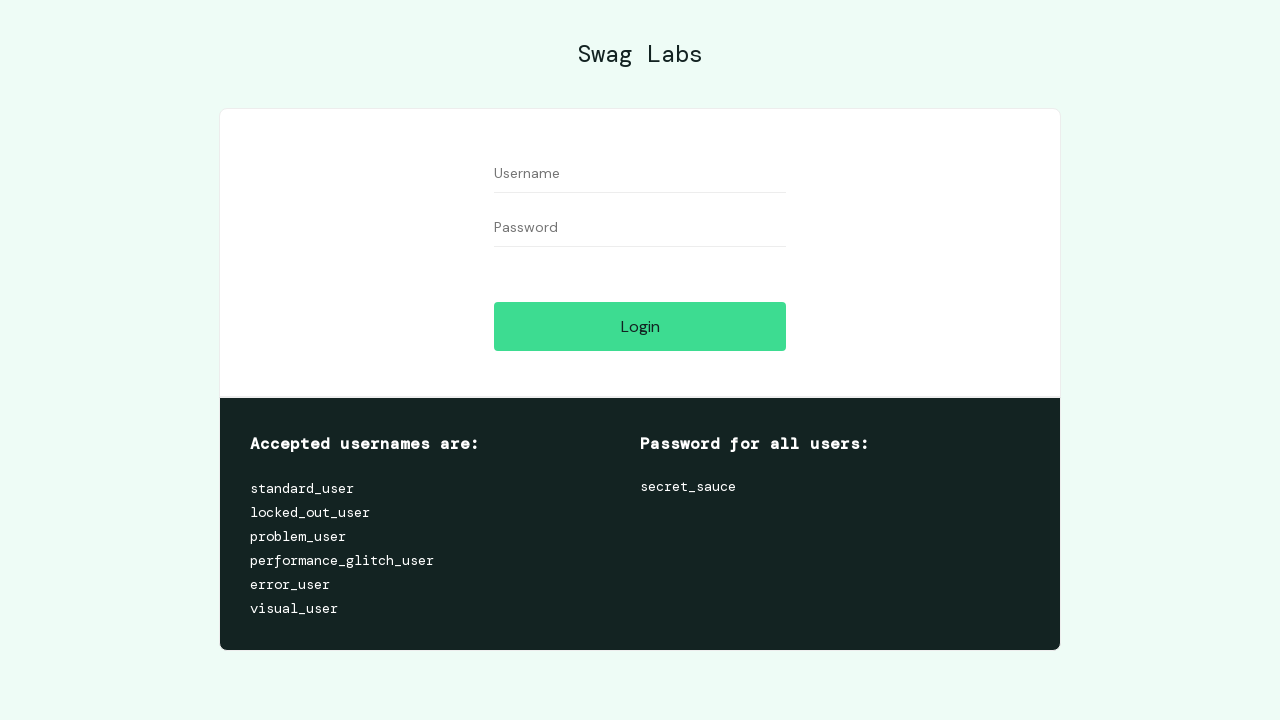

Navigated to Sauce Demo login page
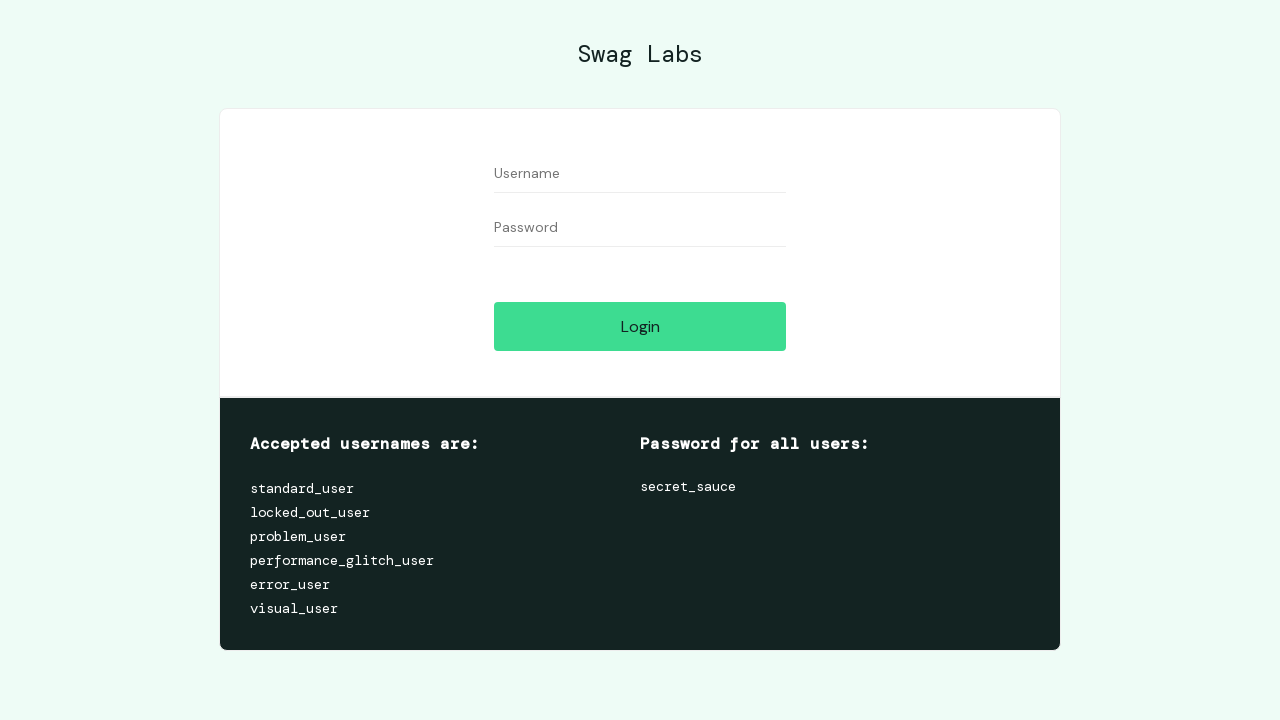

Filled username field with 'standard_user' on #user-name
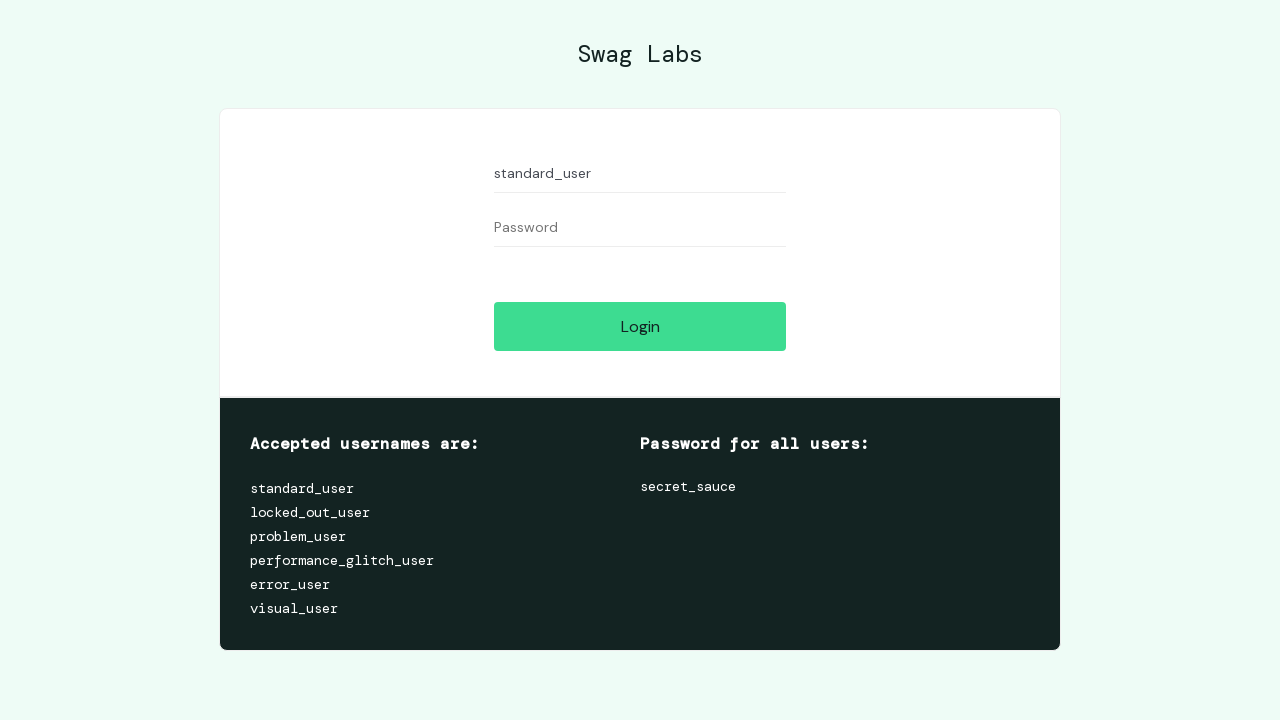

Filled password field with 'secret_sauce' on #password
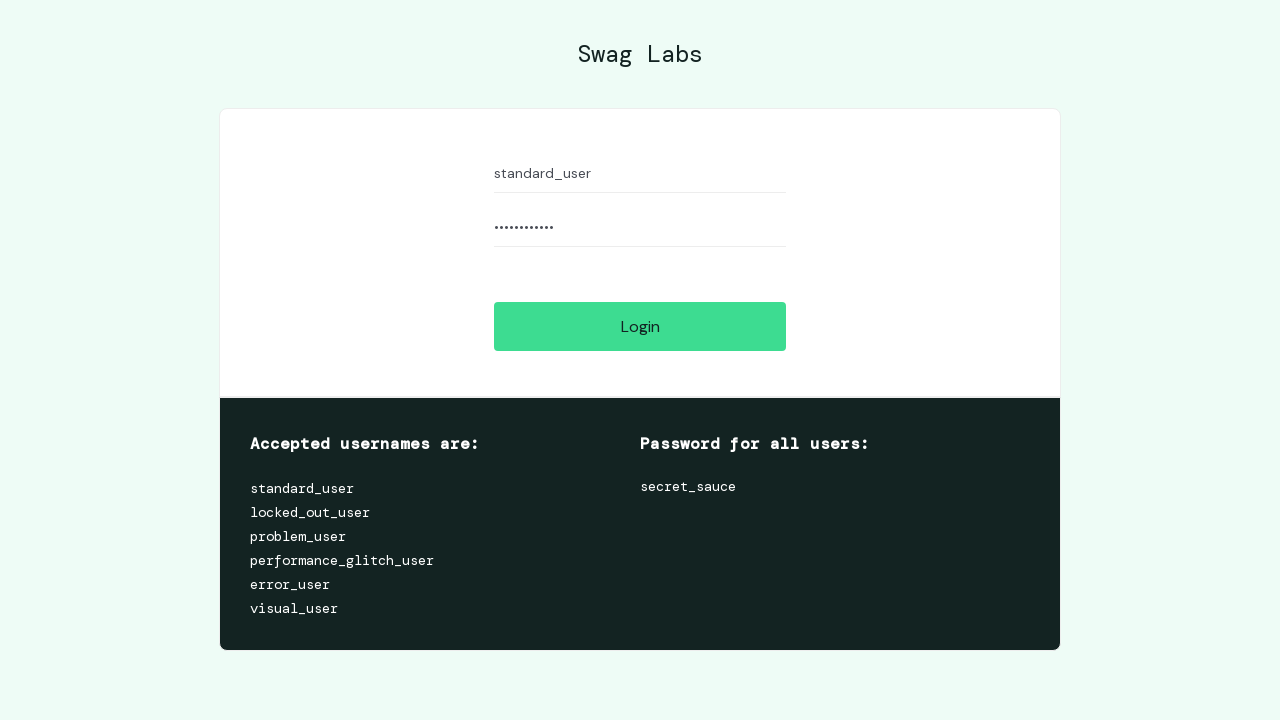

Clicked login button to authenticate at (640, 326) on #login-button
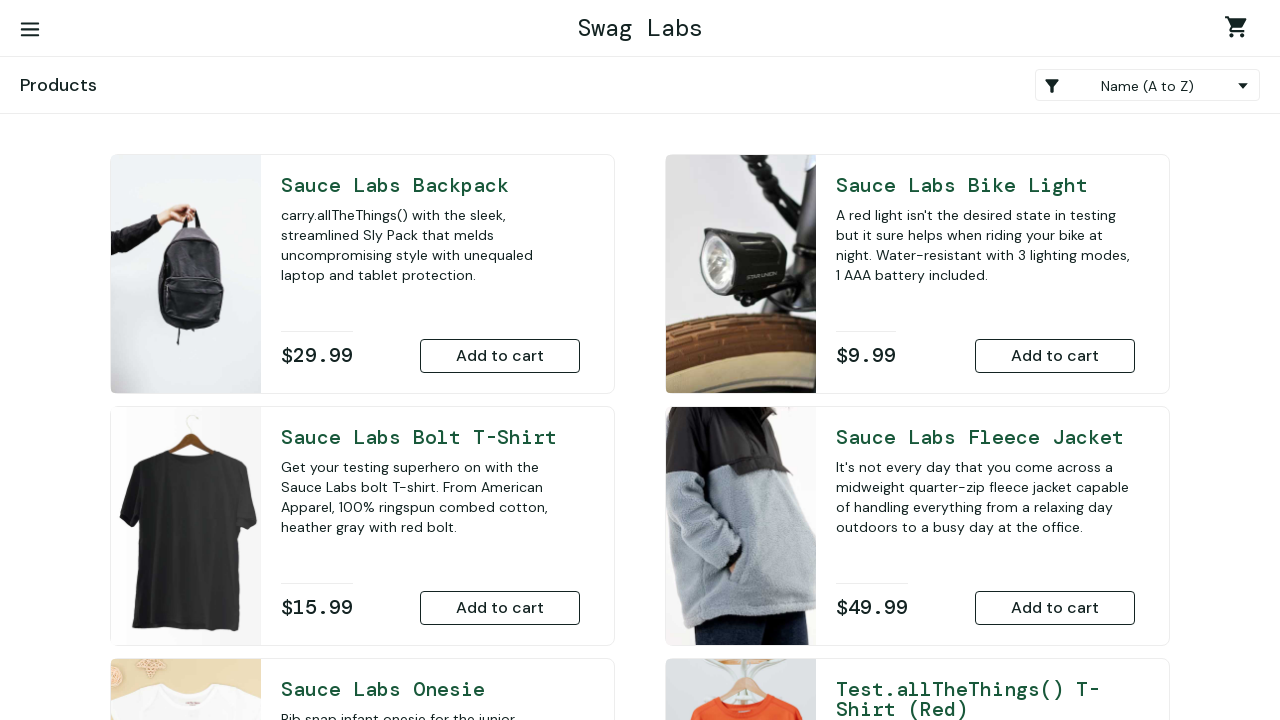

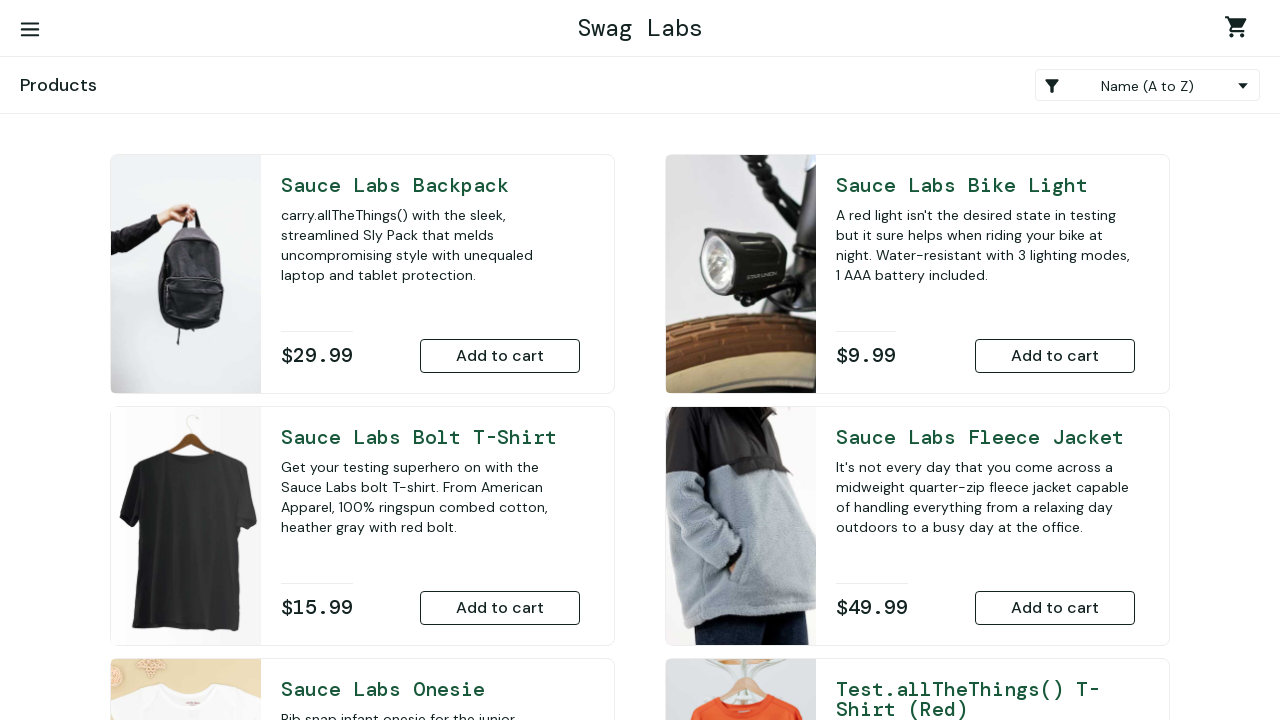